Tests sorting a table's Due column in descending order by clicking the column header twice and verifying the values are sorted correctly

Starting URL: http://the-internet.herokuapp.com/tables

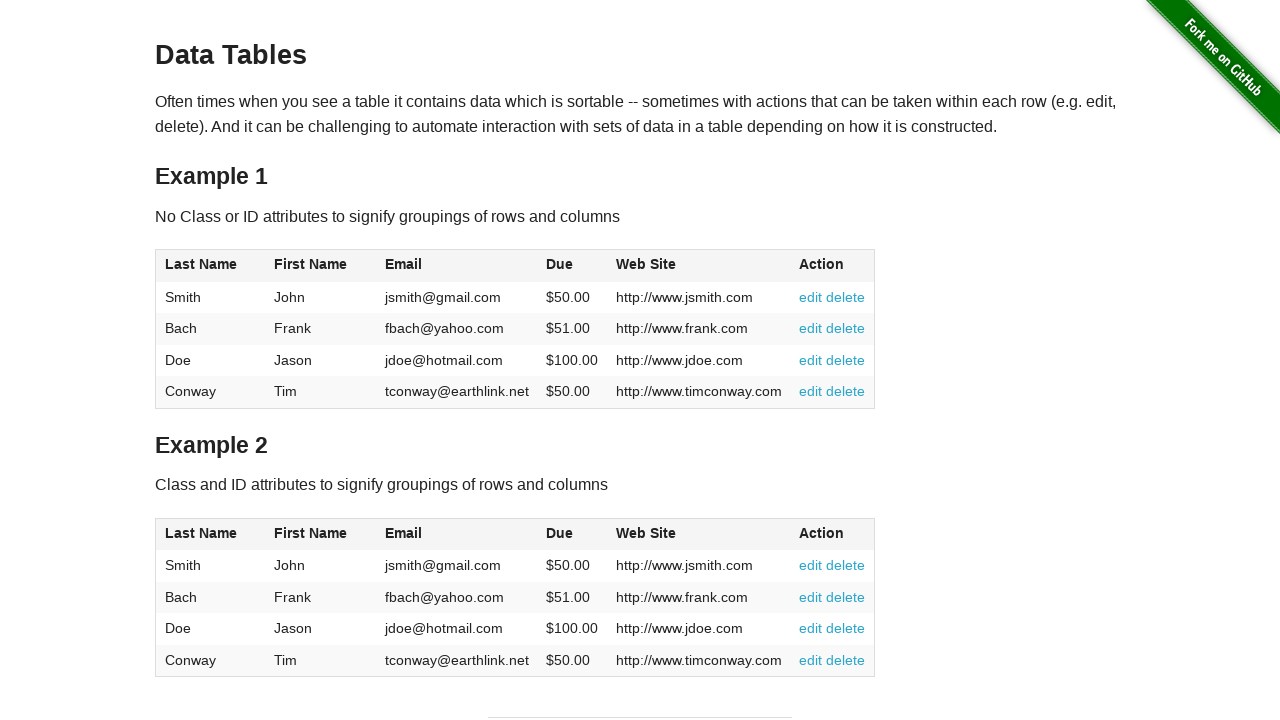

Clicked Due column header first time to sort ascending at (572, 266) on #table1 thead tr th:nth-of-type(4)
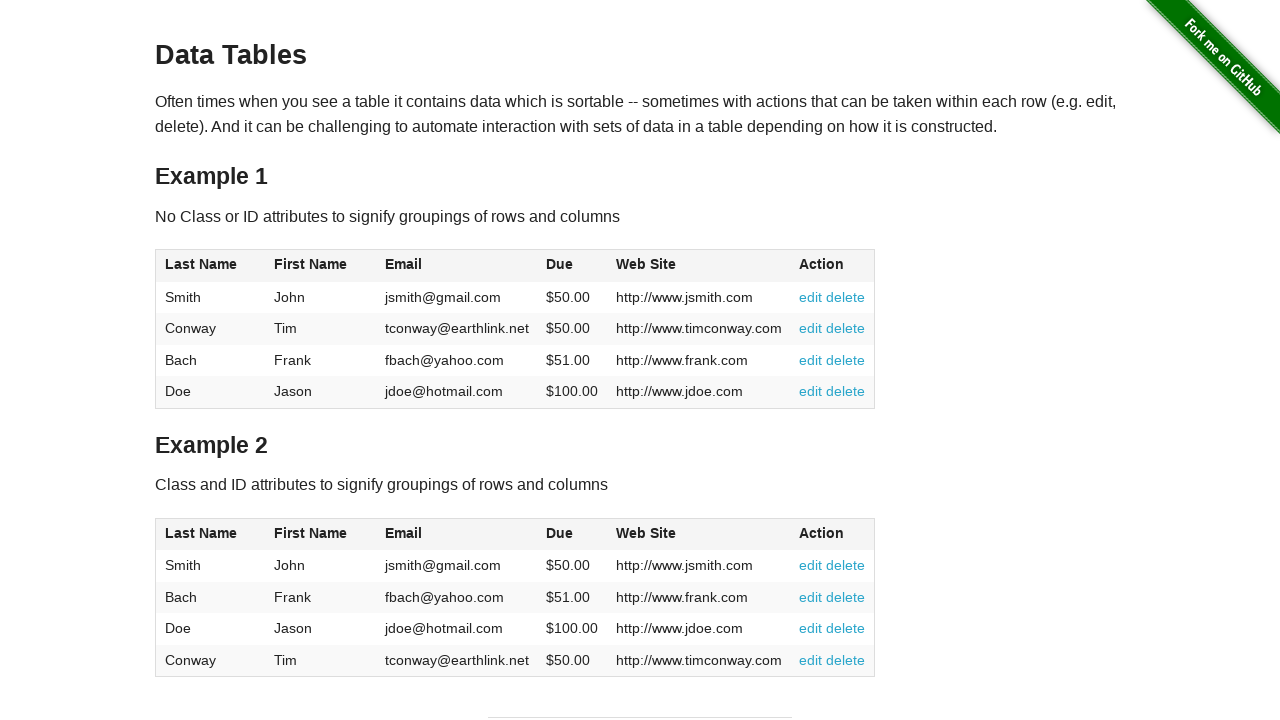

Clicked Due column header second time to sort descending at (572, 266) on #table1 thead tr th:nth-of-type(4)
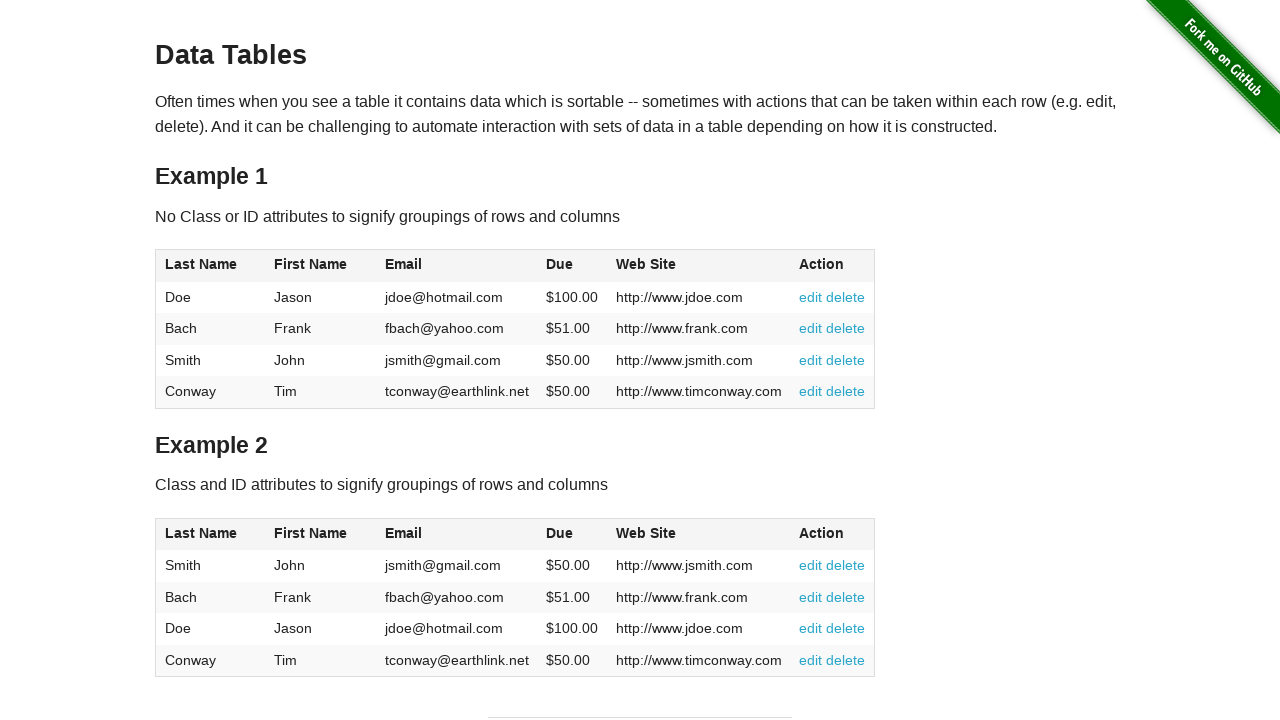

Waited for table body Due column to load
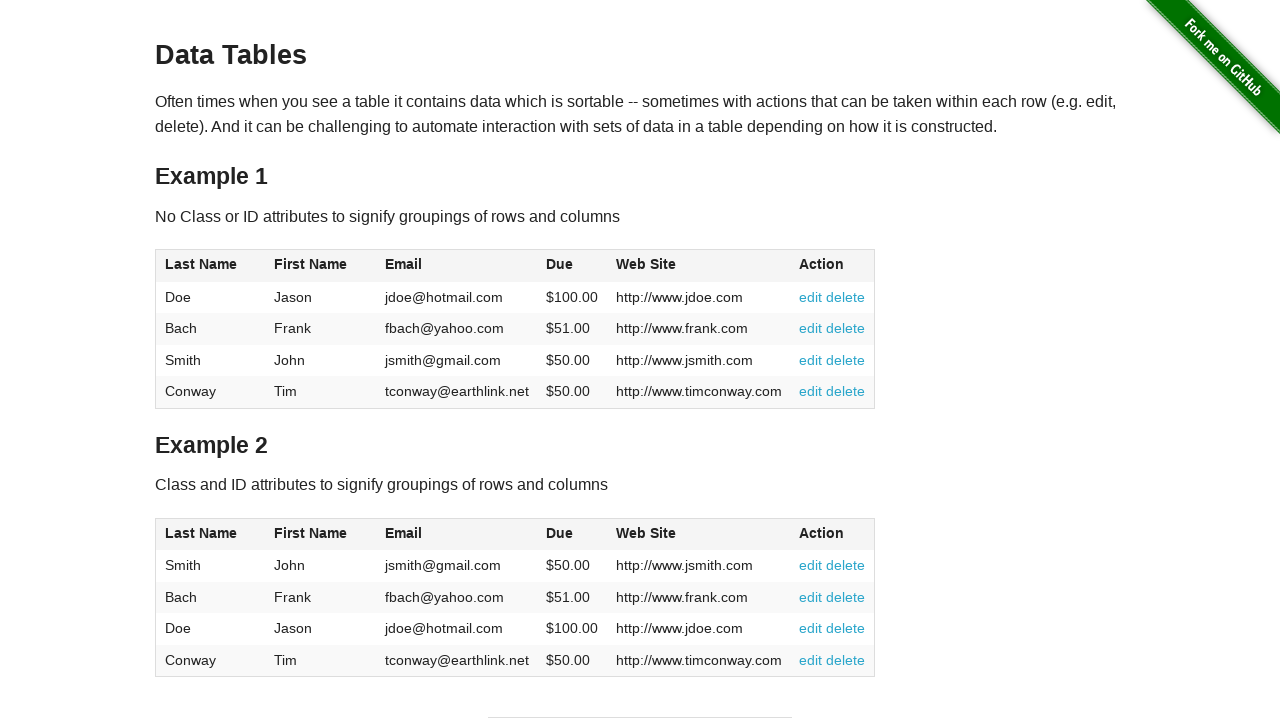

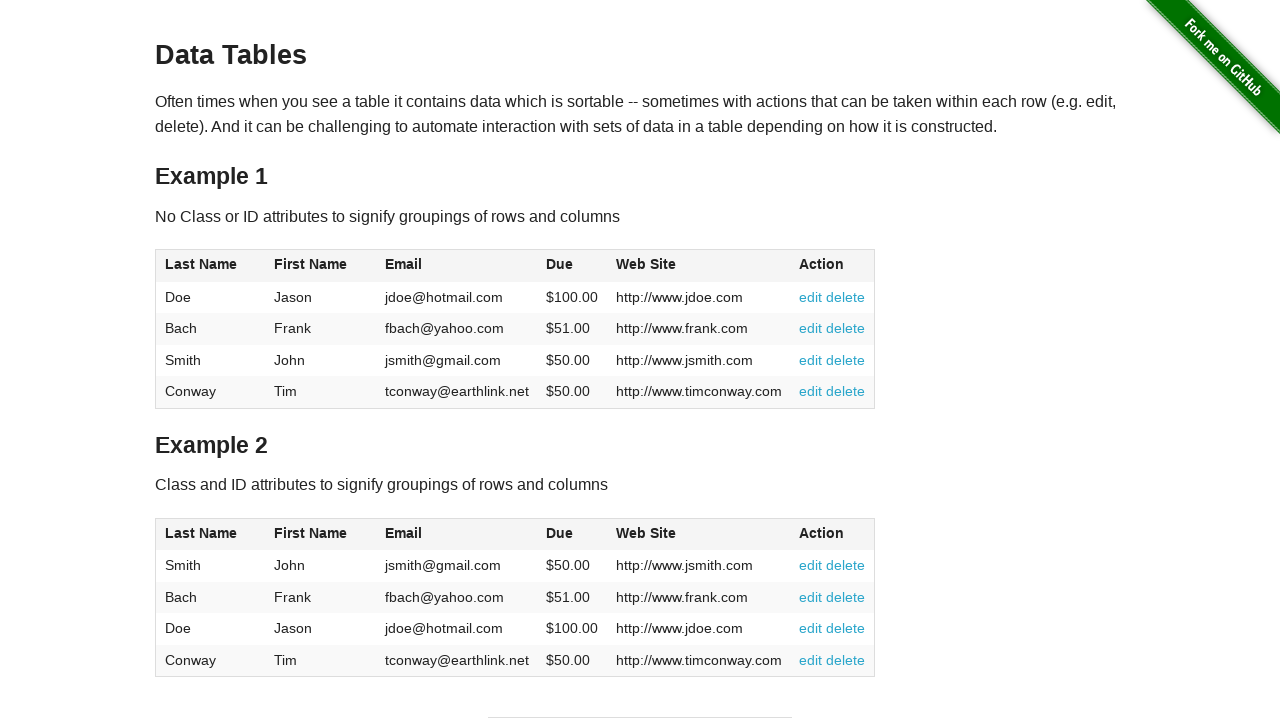